Tests a reservation application by filling in a year field and selecting a plan option. The original script runs this in a loop 100 times for benchmarking purposes, but the core automation is a single reservation form interaction.

Starting URL: http://example.selenium.jp/reserveApp/

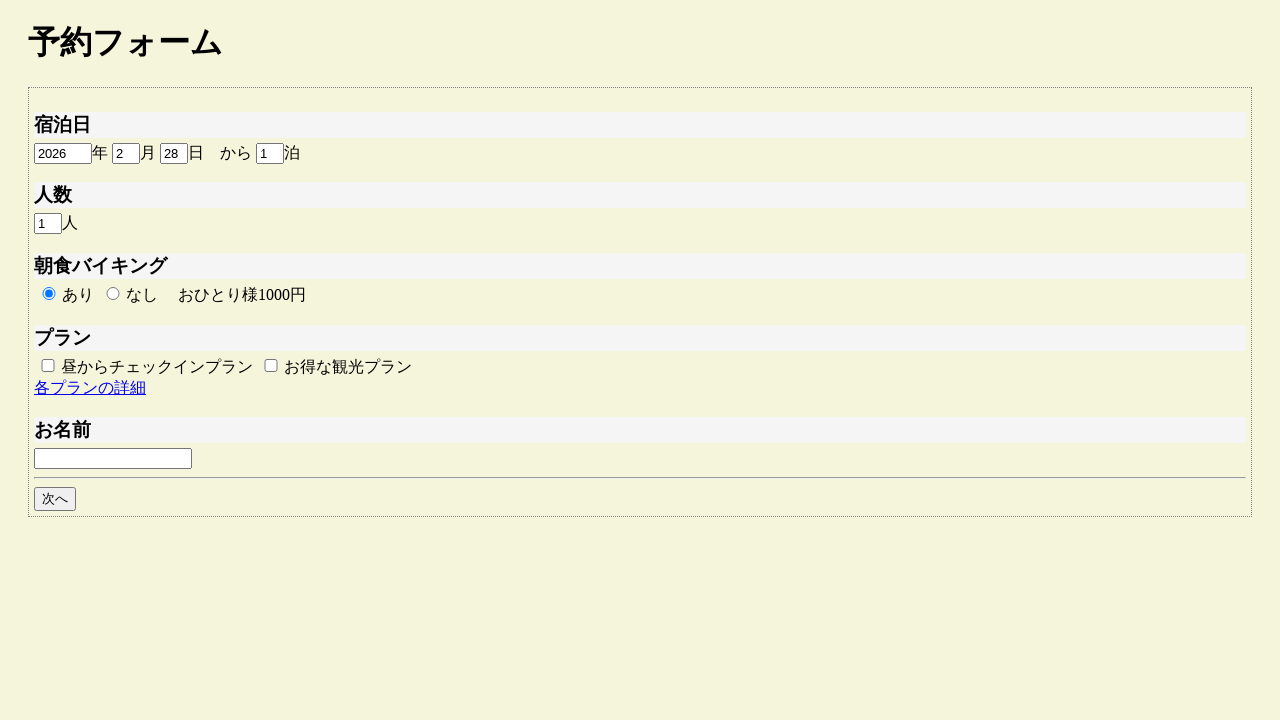

Filled reserve year field with '2014' on #reserve_year
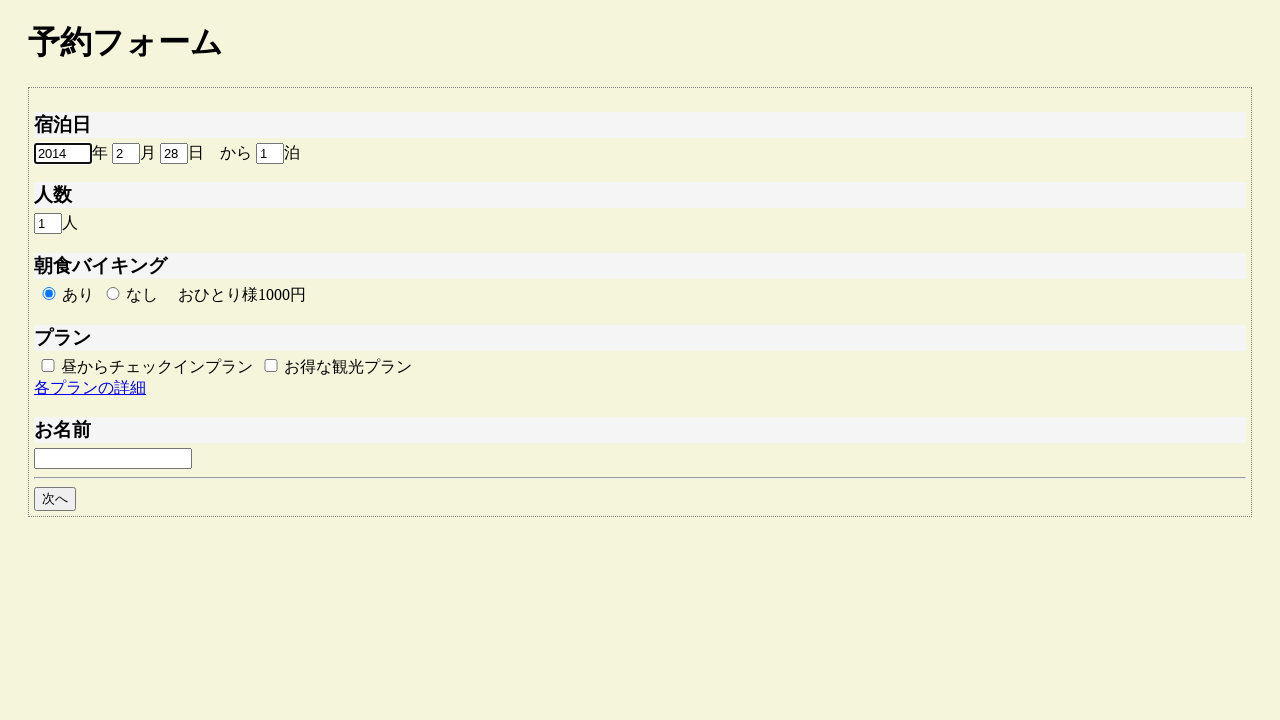

Selected plan B option at (271, 365) on #plan_b
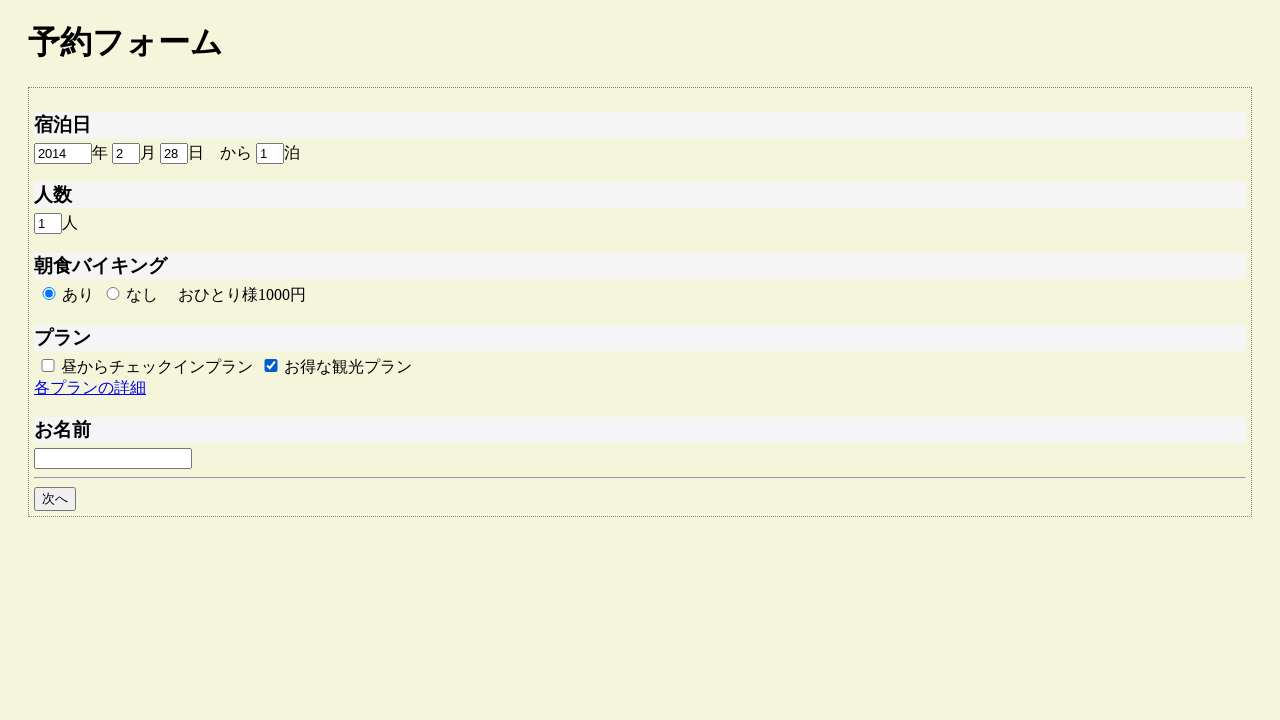

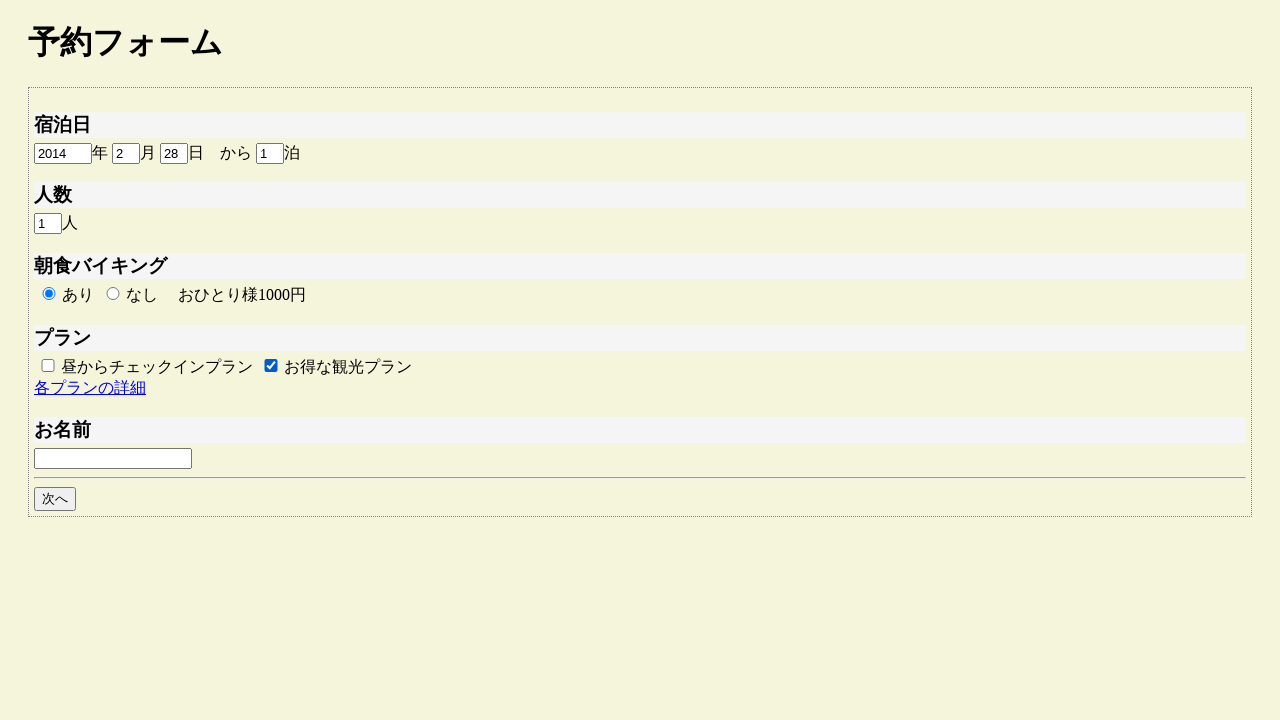